Tests a form with dynamic attributes by filling in name, email, event date, and details fields using XPath selectors that handle dynamic IDs, then submits the form and waits for a success message.

Starting URL: https://training-support.net/webelements/dynamic-attributes

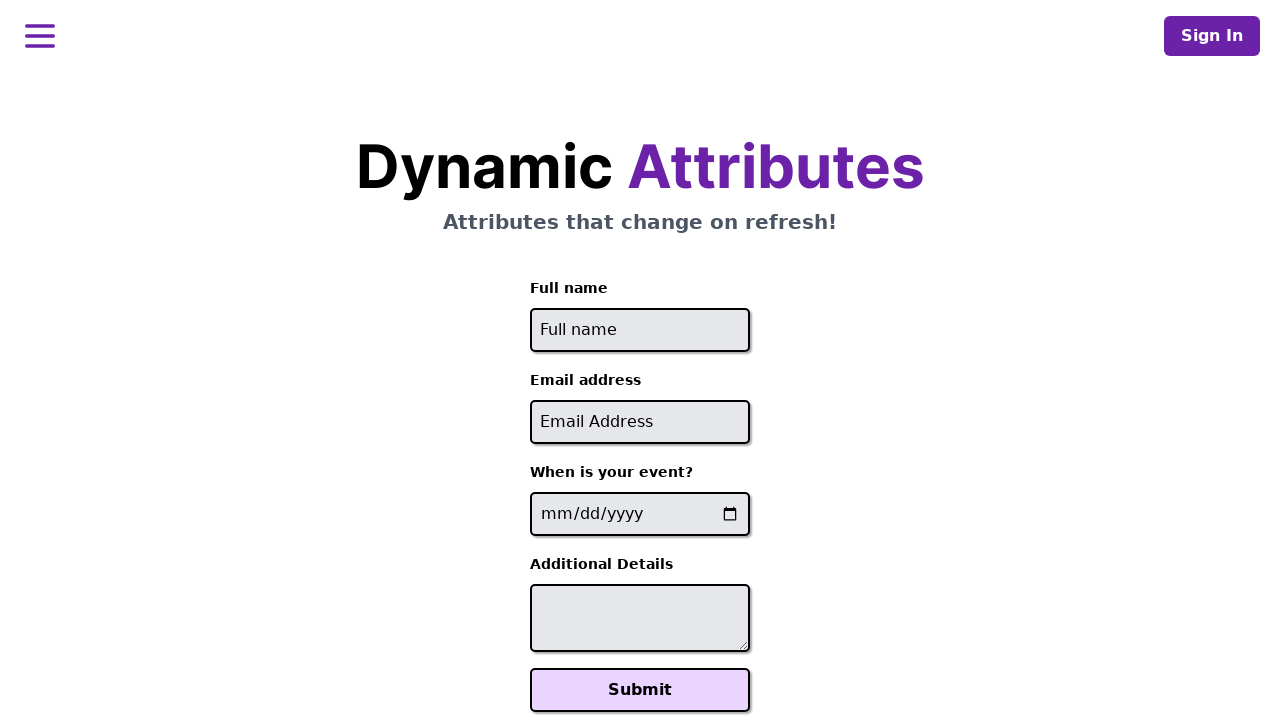

Filled full name field with 'Raiden Shogun' on xpath=//input[starts-with(@id, 'full-name')]
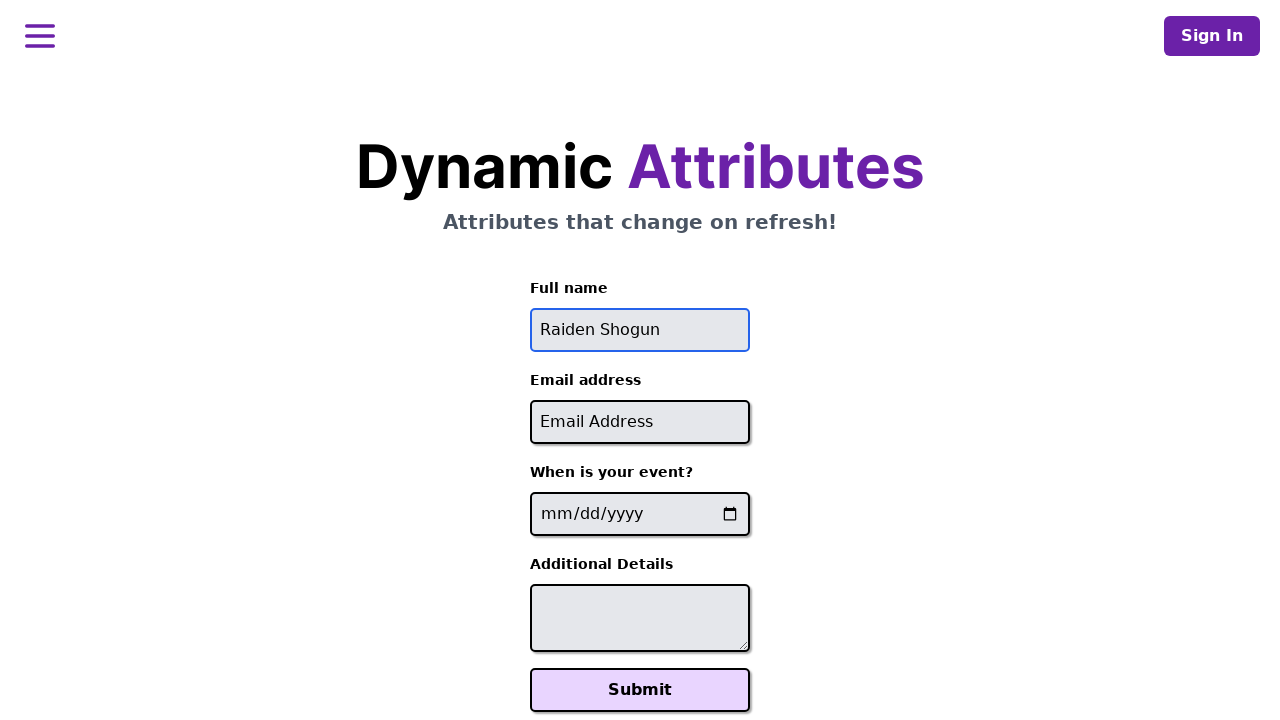

Filled email field with 'raiden@electromail.com' on xpath=//input[contains(@id, '-email')]
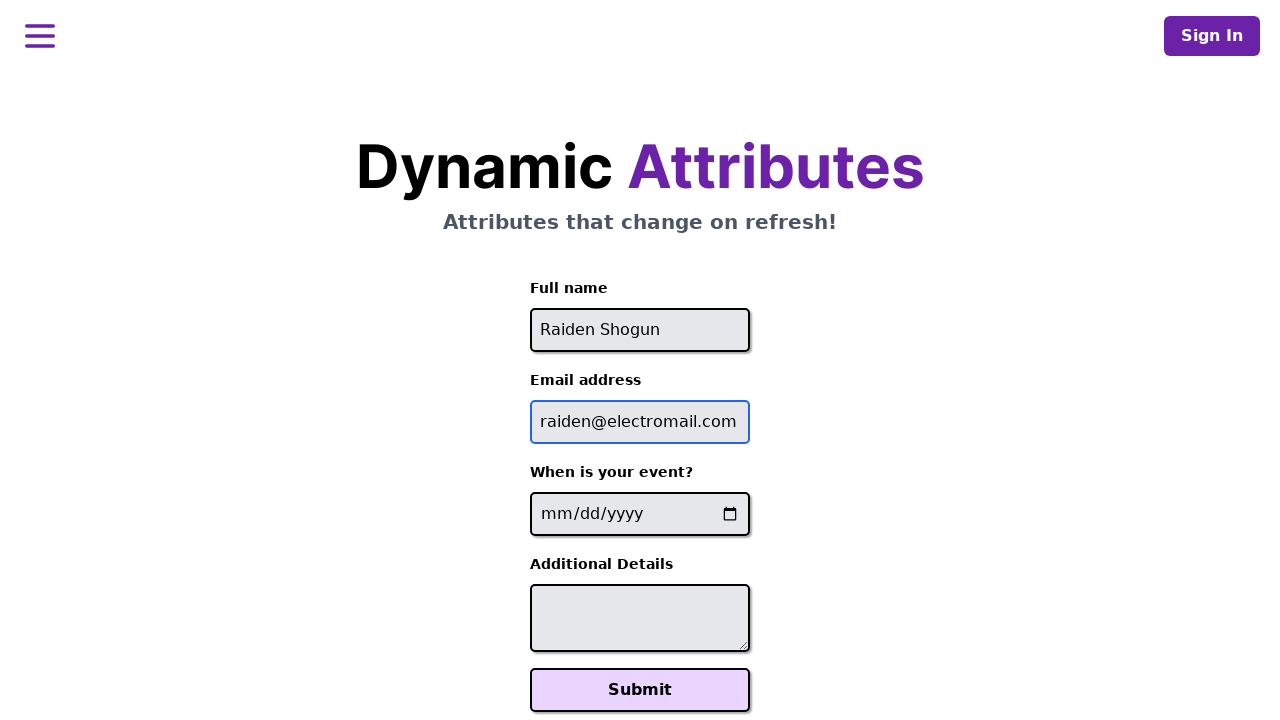

Filled event date field with '2025-06-26' on xpath=//input[contains(@name, '-event-date-')]
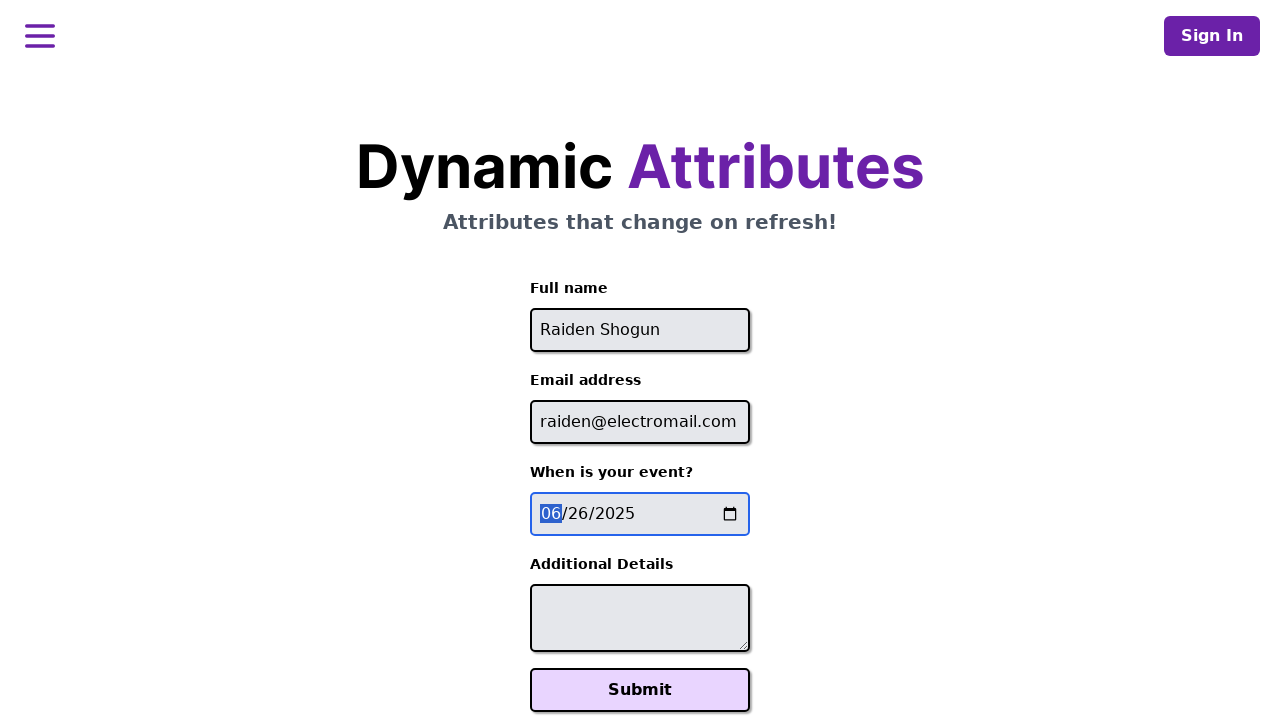

Filled additional details field with 'It will be electric!' on xpath=//textarea[contains(@id, '-additional-details-')]
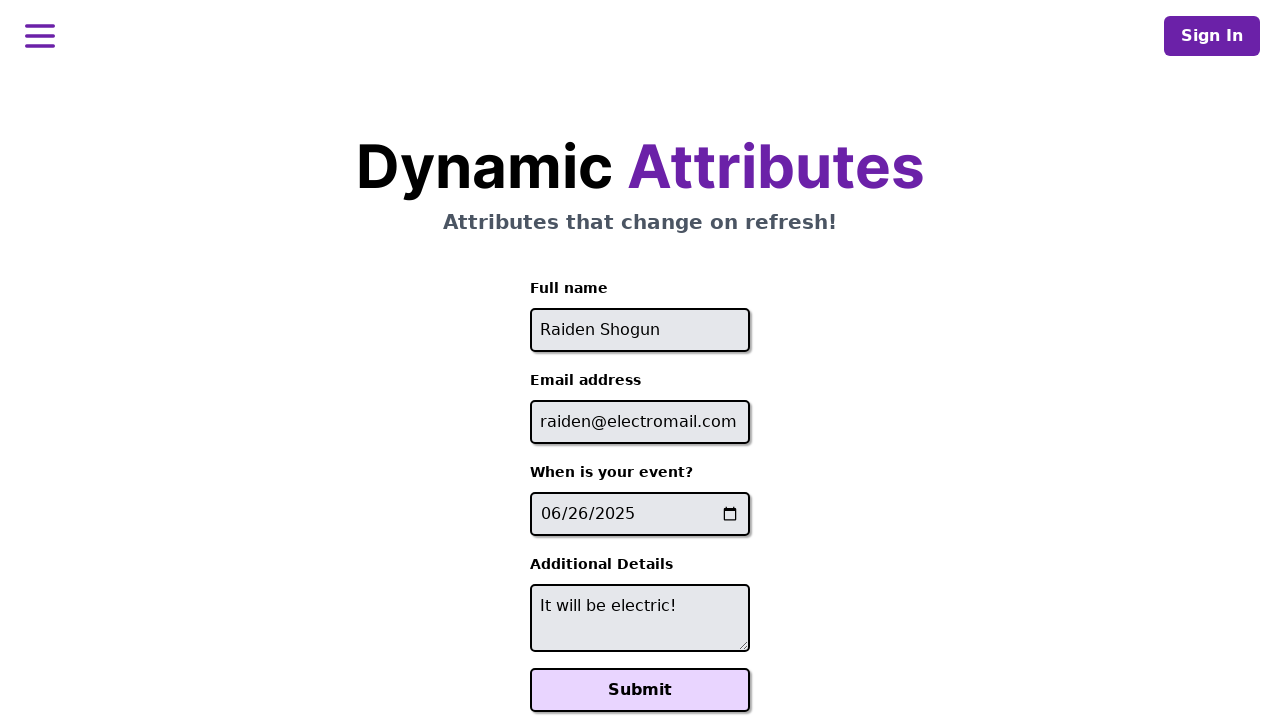

Clicked Submit button to submit the form at (640, 690) on xpath=//button[text()='Submit']
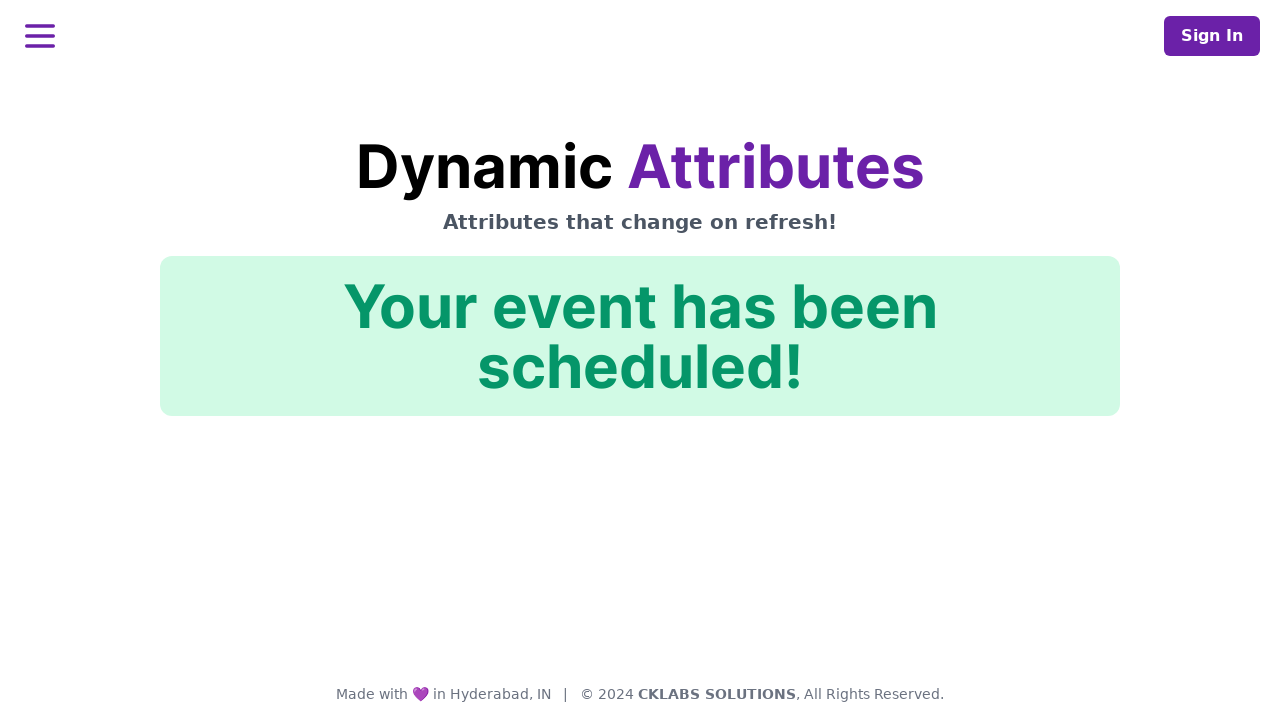

Success message appeared on the page
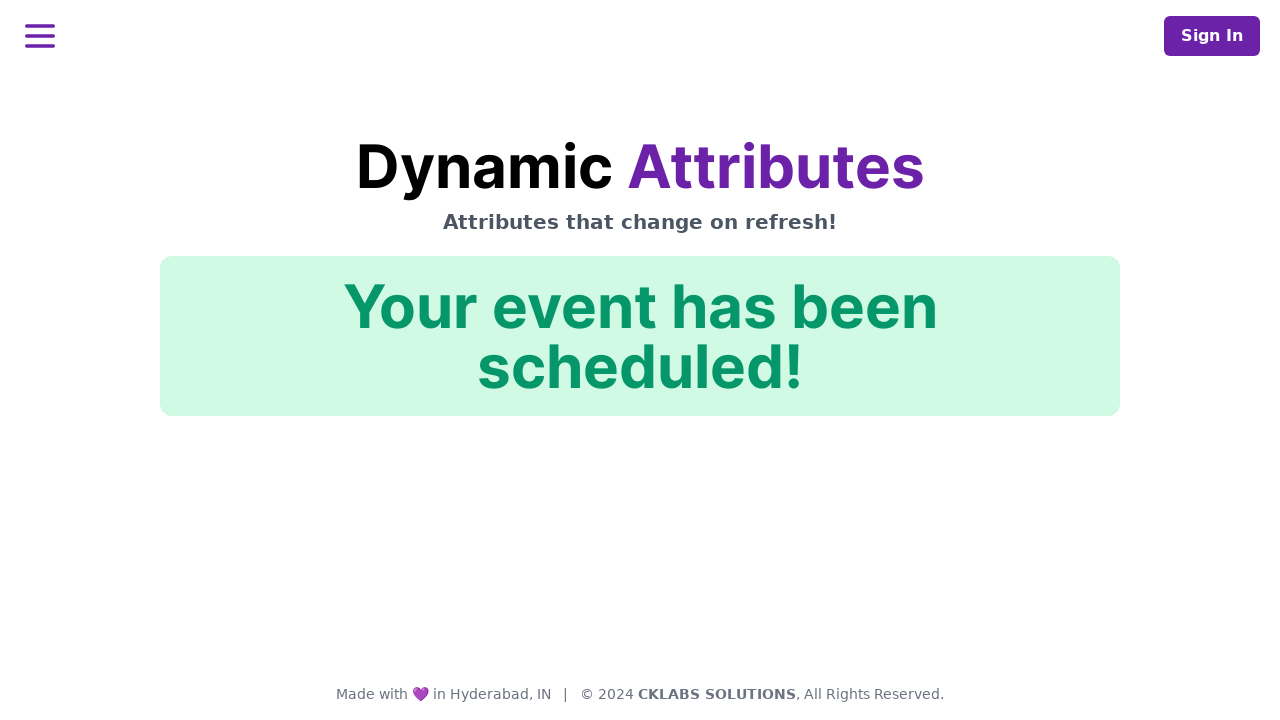

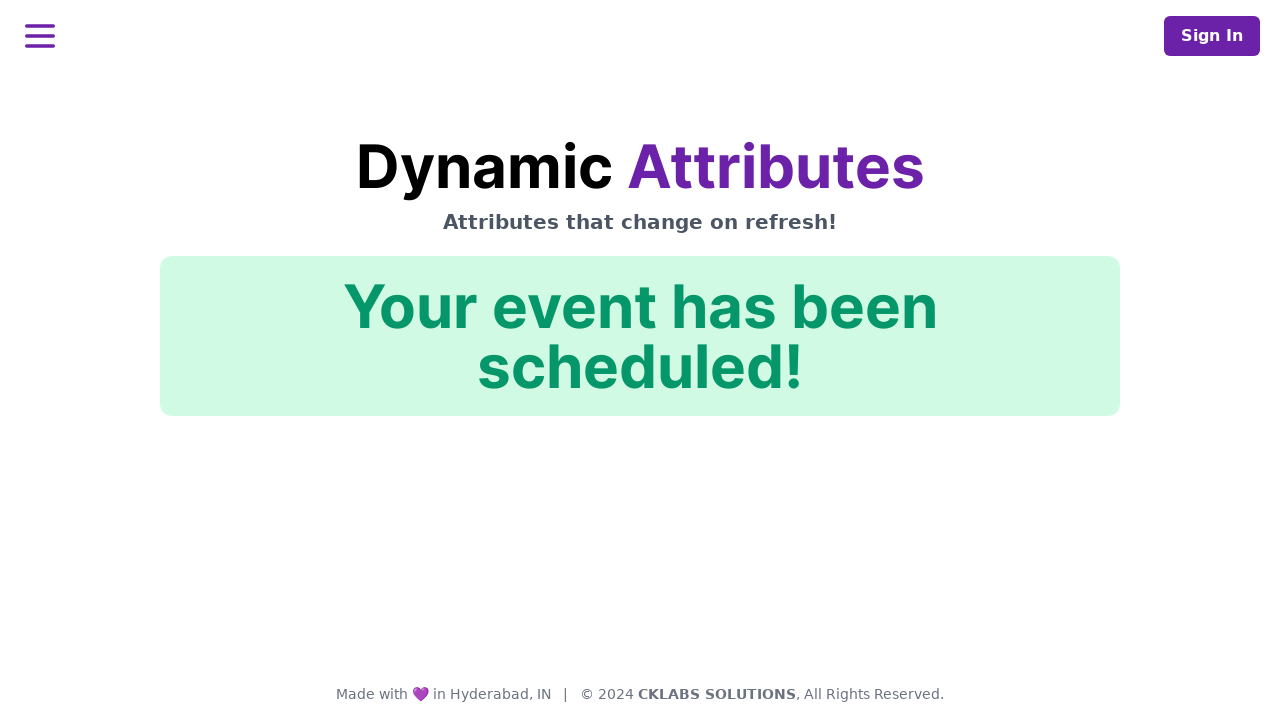